Tests browser navigation functionality by navigating between two pages using forward, back, and refresh operations

Starting URL: https://selenium-release.storage.googleapis.com/index.html?path=3.141/

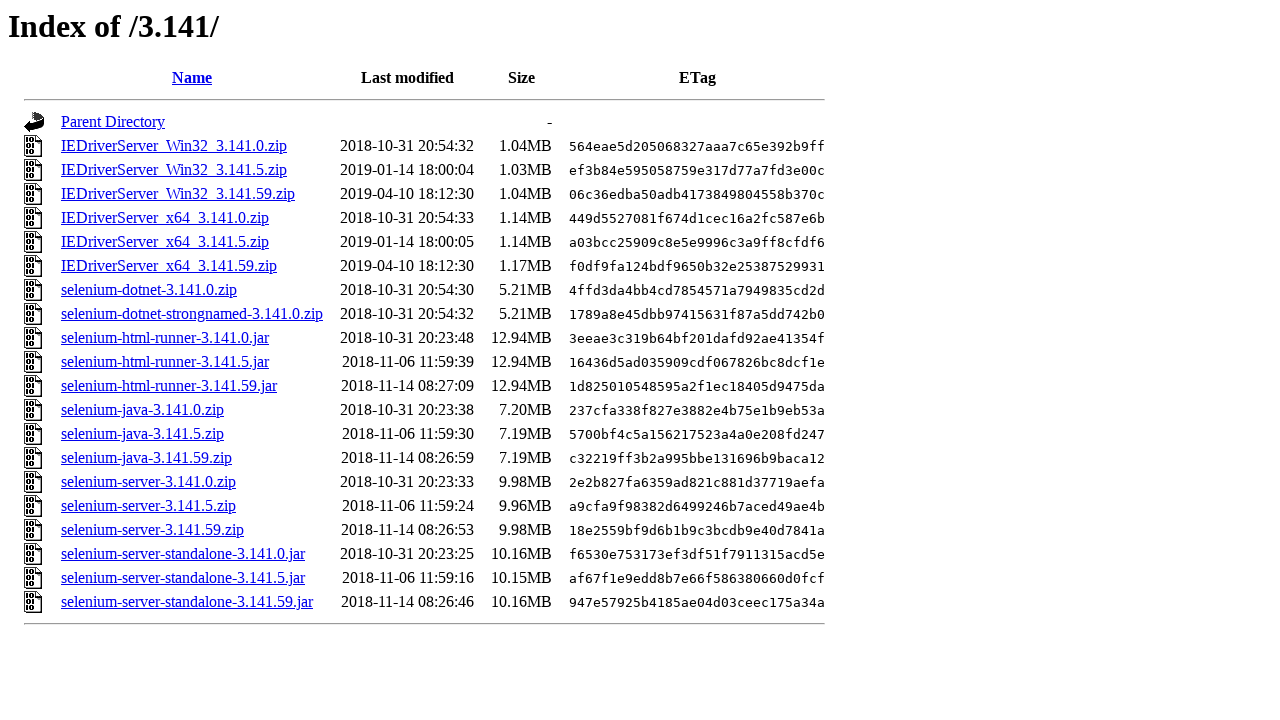

Navigated to ChromeDriver downloads page
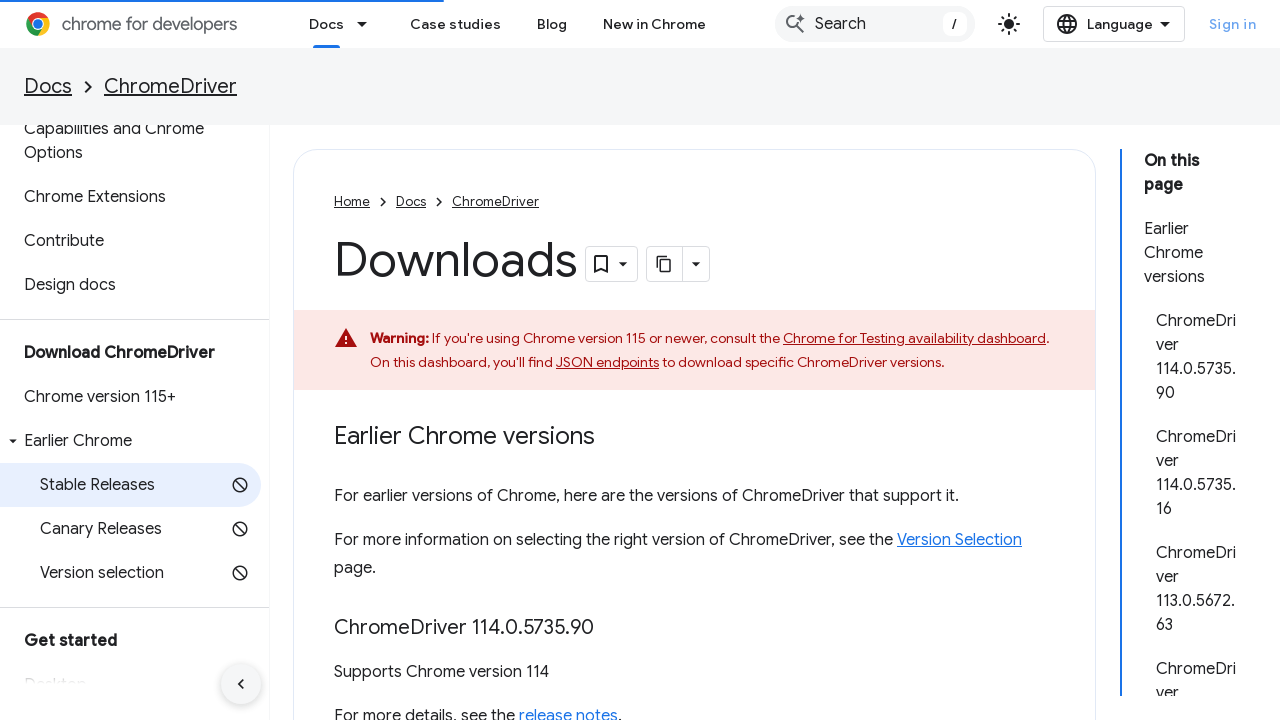

Navigated back to Selenium releases page
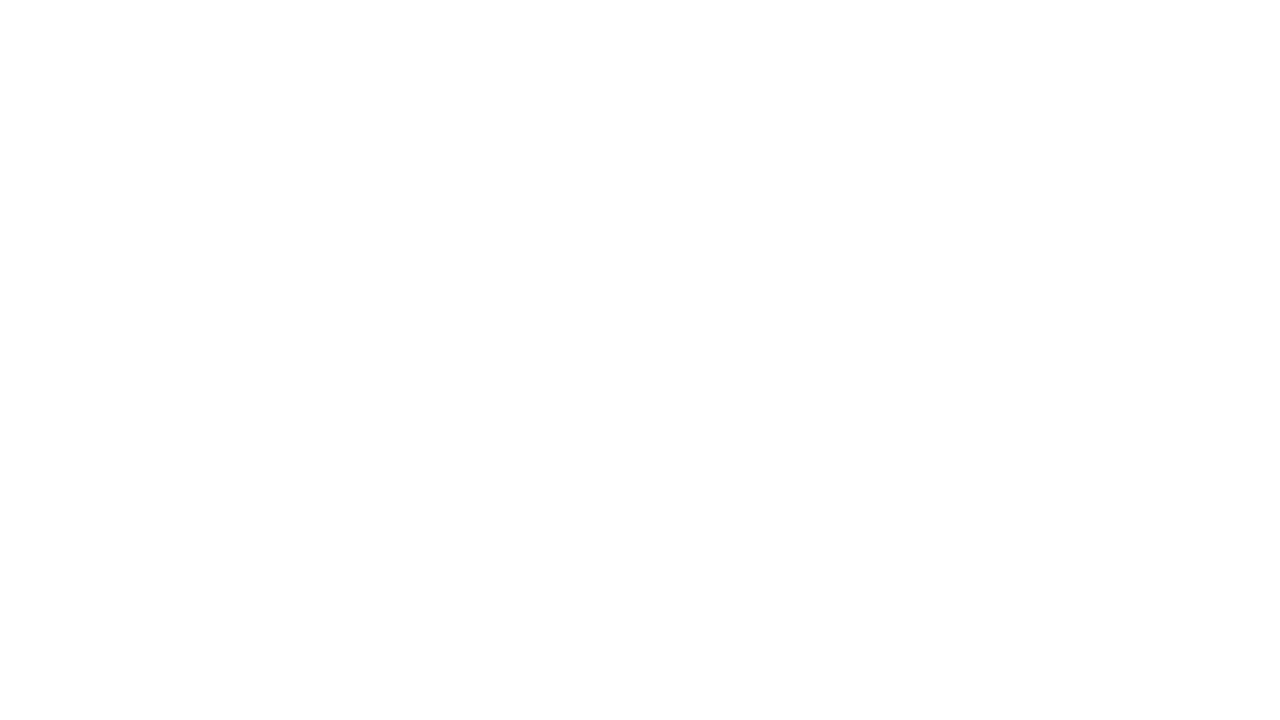

Refreshed the current page
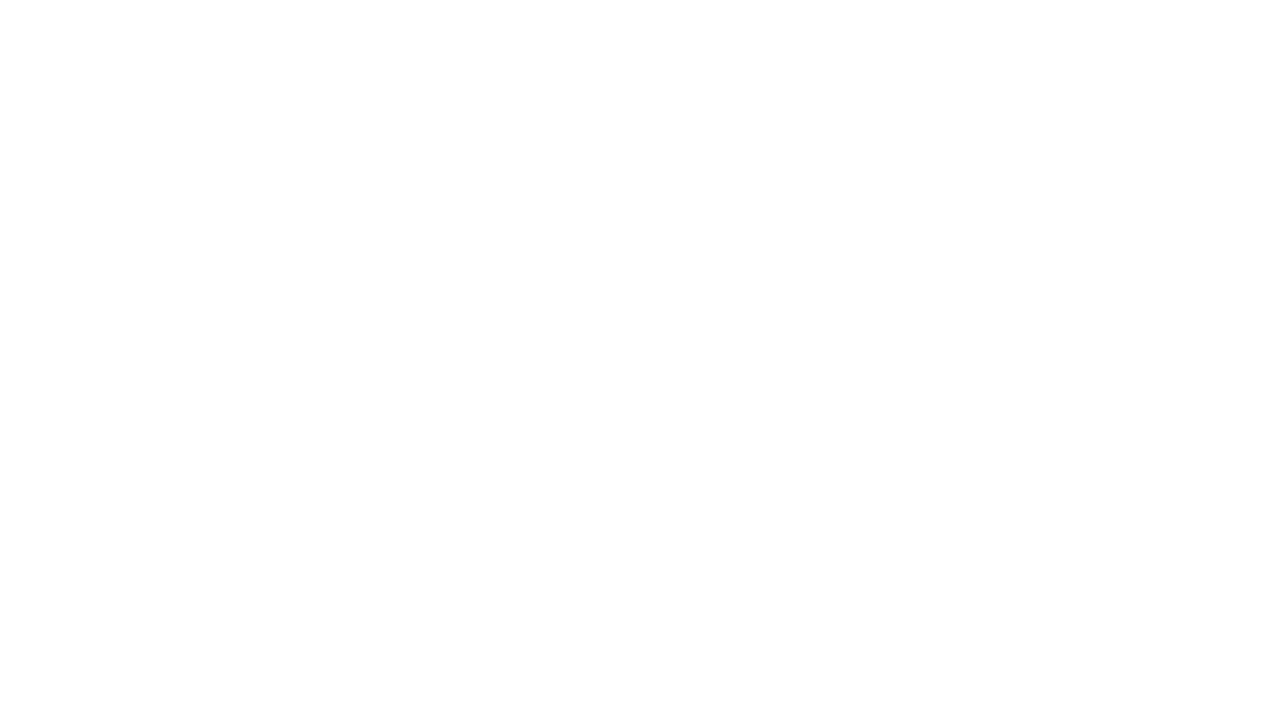

Navigated forward to ChromeDriver downloads page
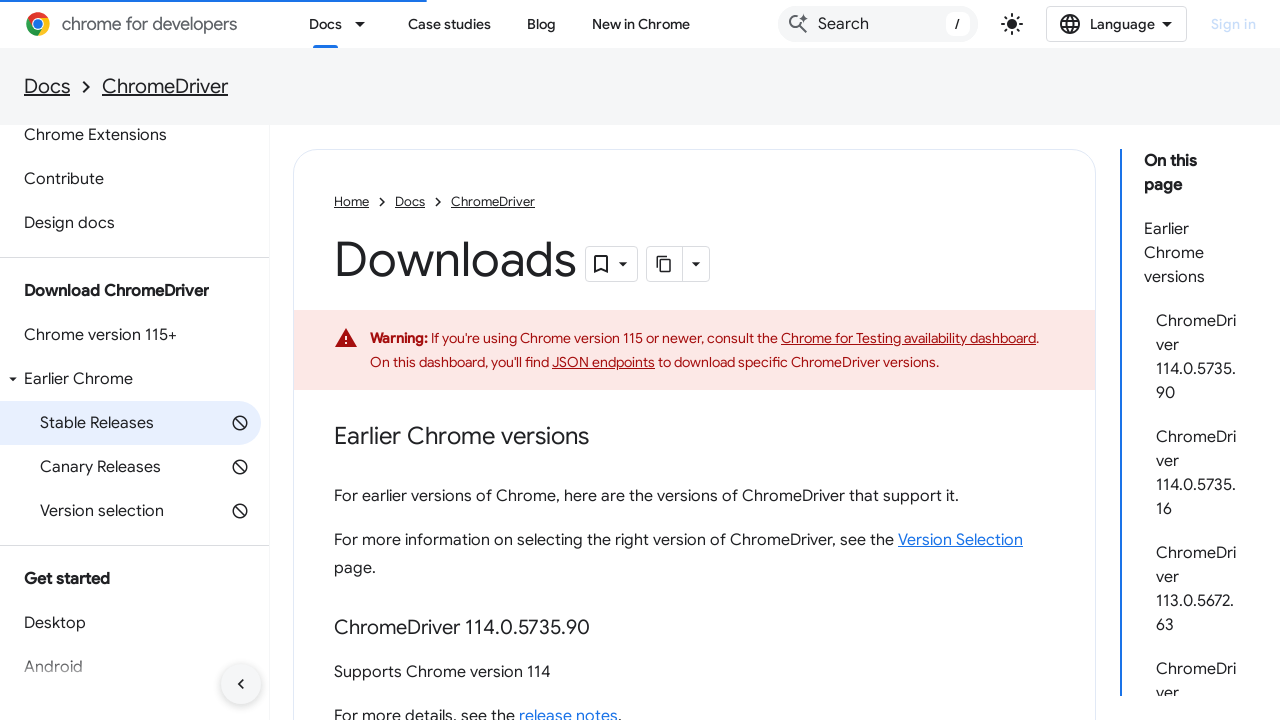

Refreshed the page again
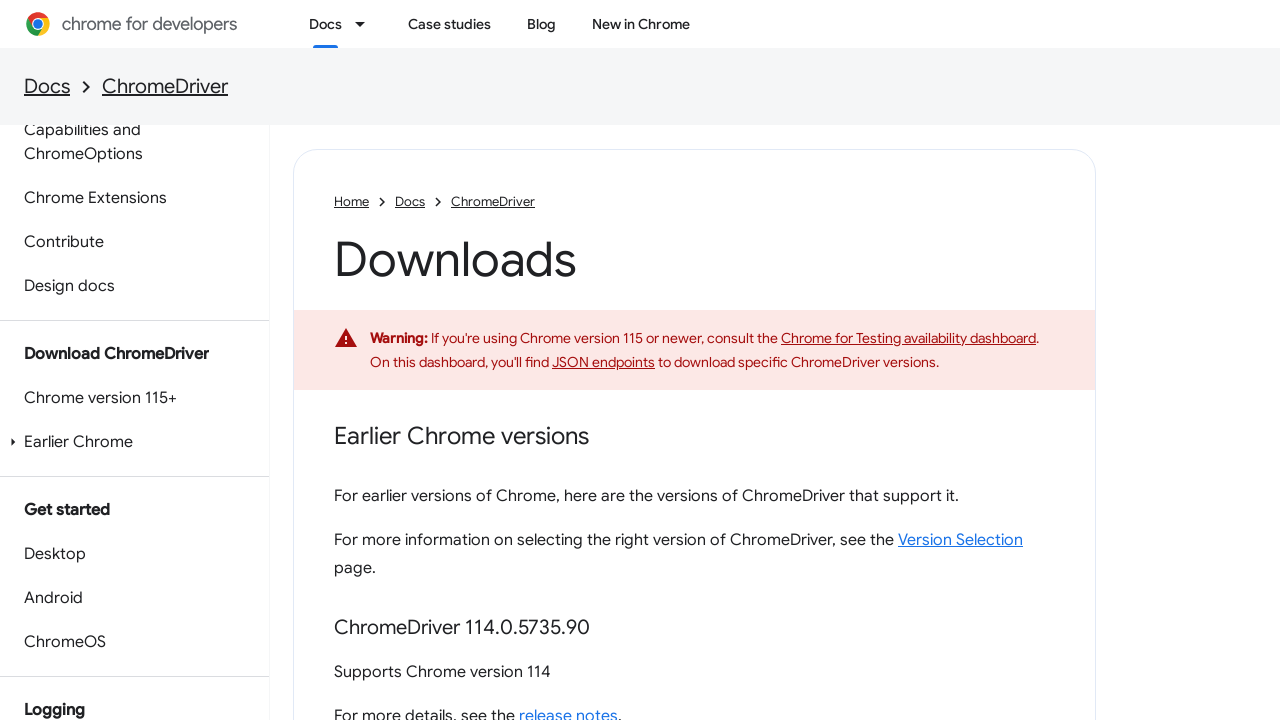

Retrieved page title
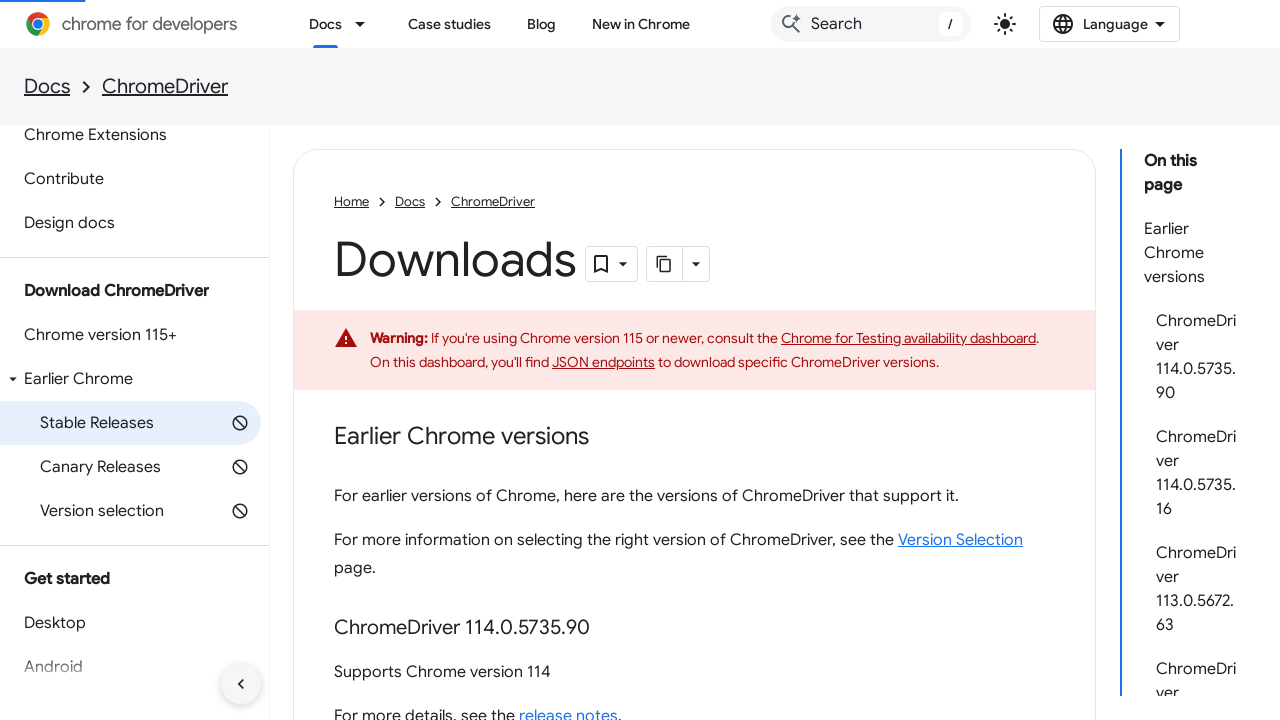

Retrieved current page URL
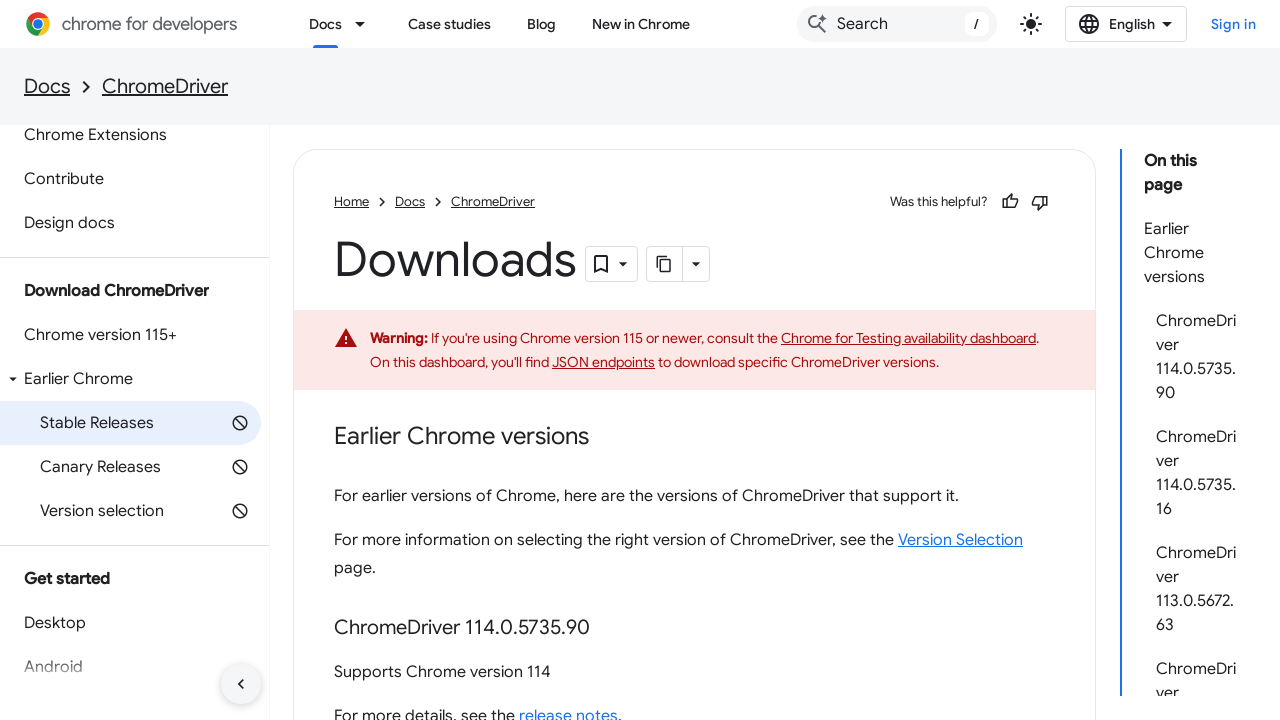

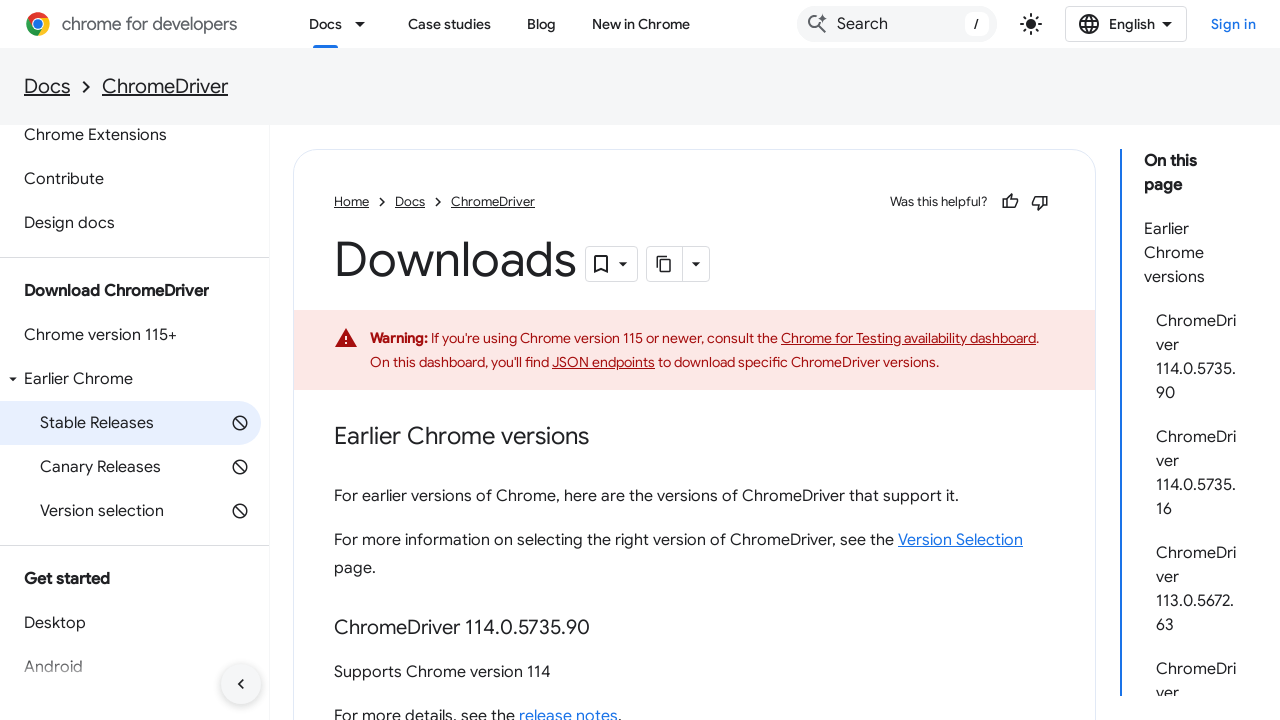